Tests drag and drop functionality within an iframe, then clicks a link after switching back to main content

Starting URL: https://jqueryui.com/droppable/

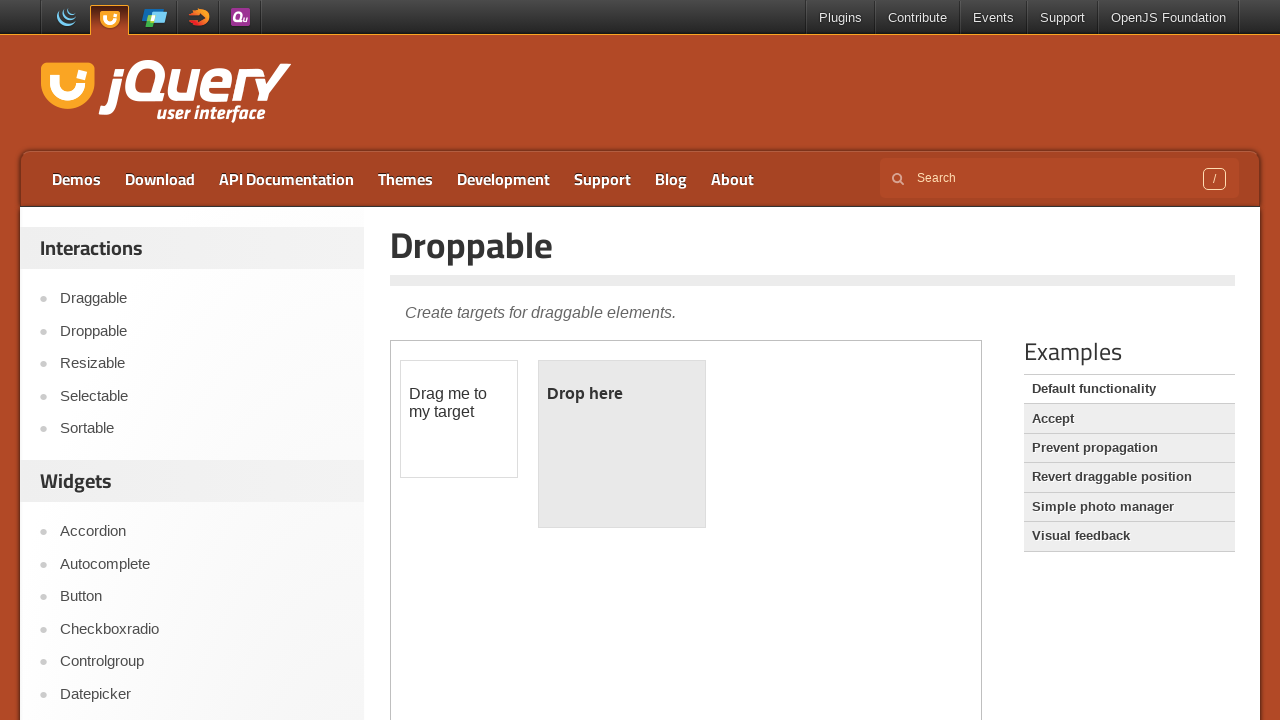

Located iframe with class 'demo-frame'
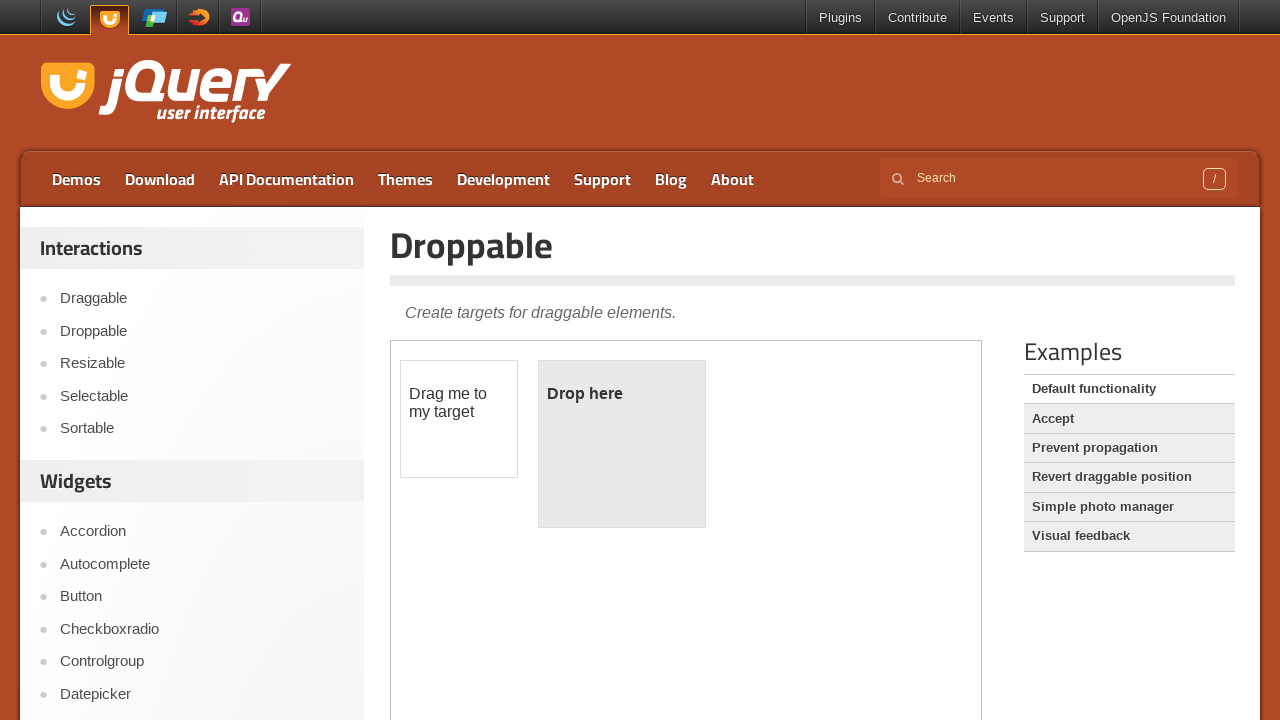

Dragged #draggable element to #droppable element within iframe at (622, 444)
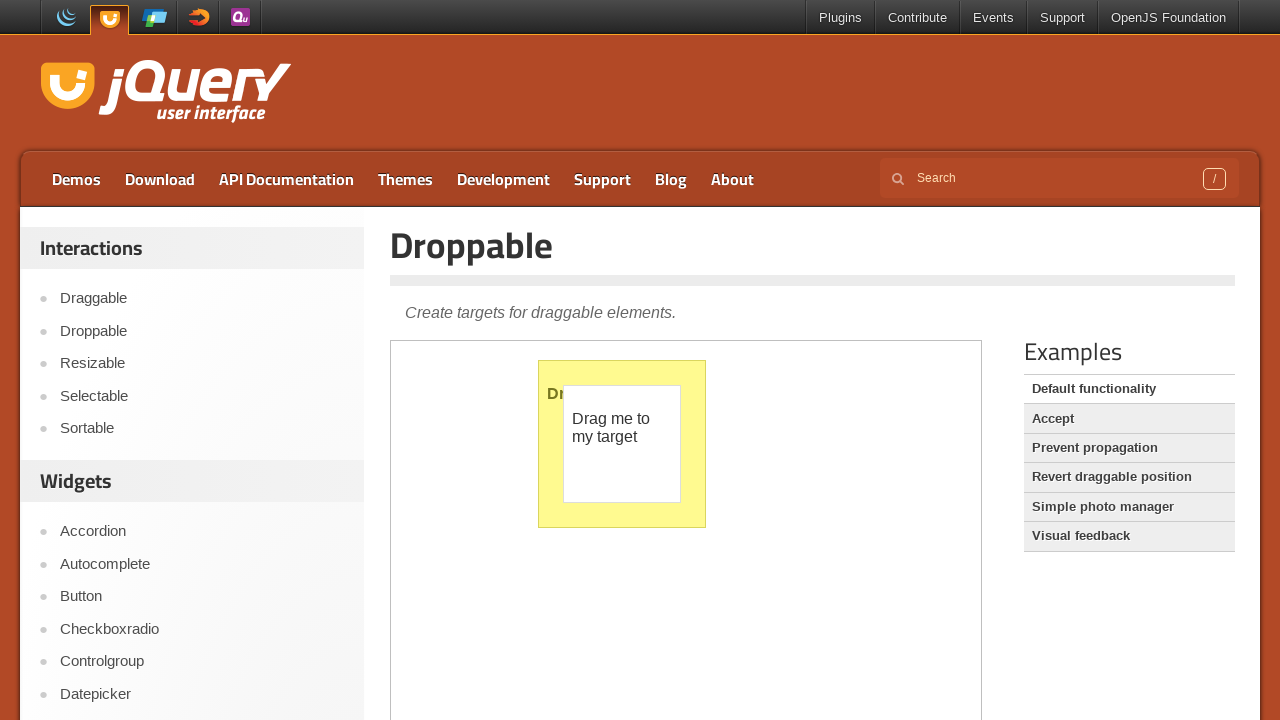

Clicked 'Accept' link in main page content after switching from iframe at (1129, 419) on text=Accept
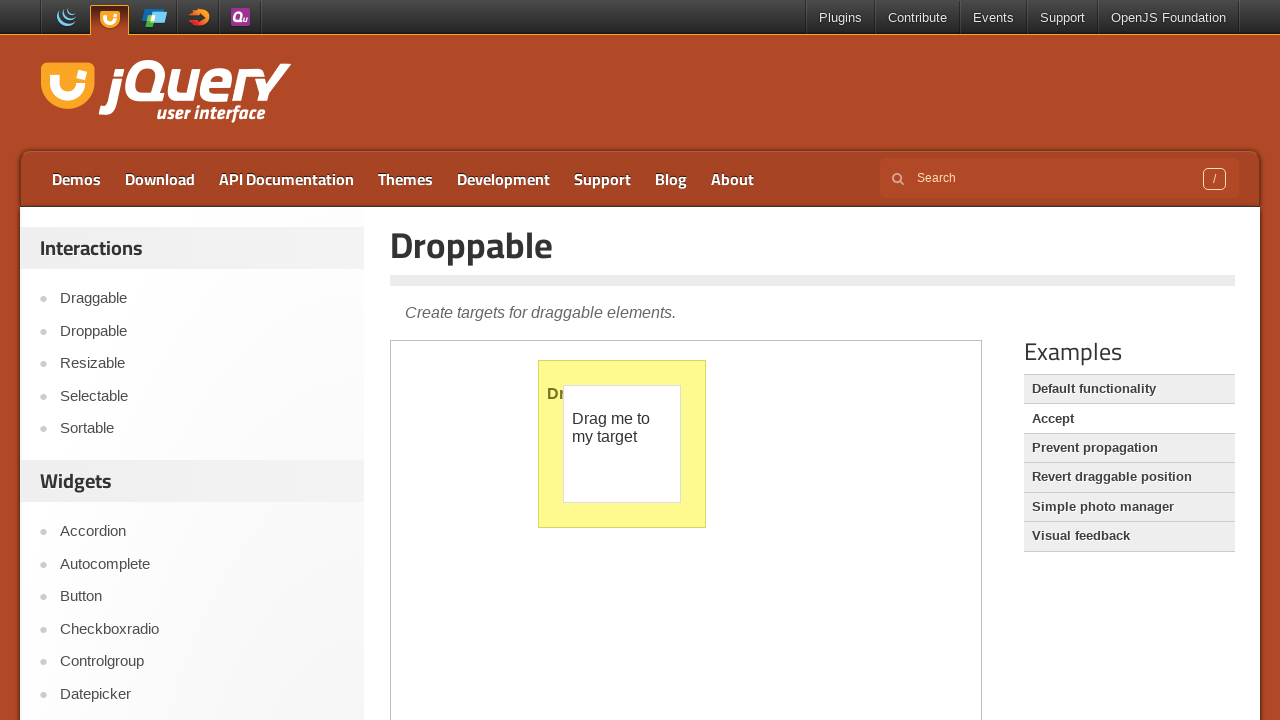

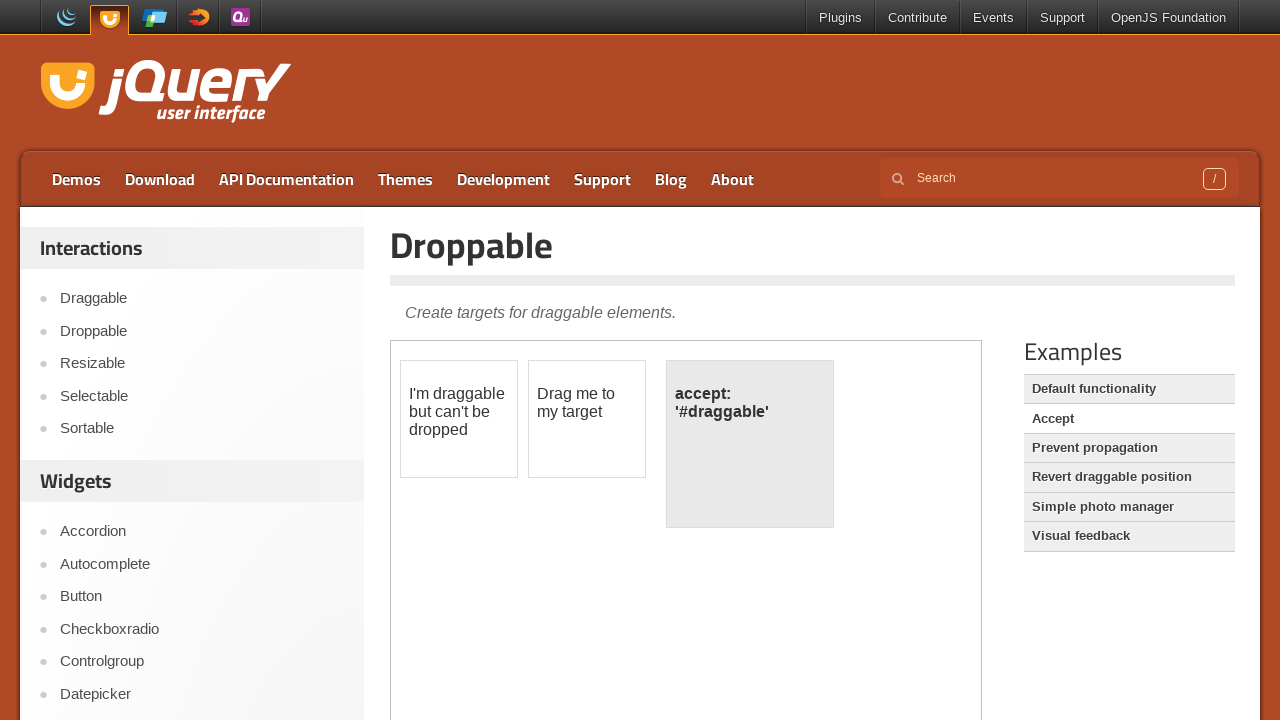